Tests the add-to-cart functionality on a demo e-commerce site by clicking the add to cart button for a product and verifying the product appears in the cart.

Starting URL: https://bstackdemo.com/

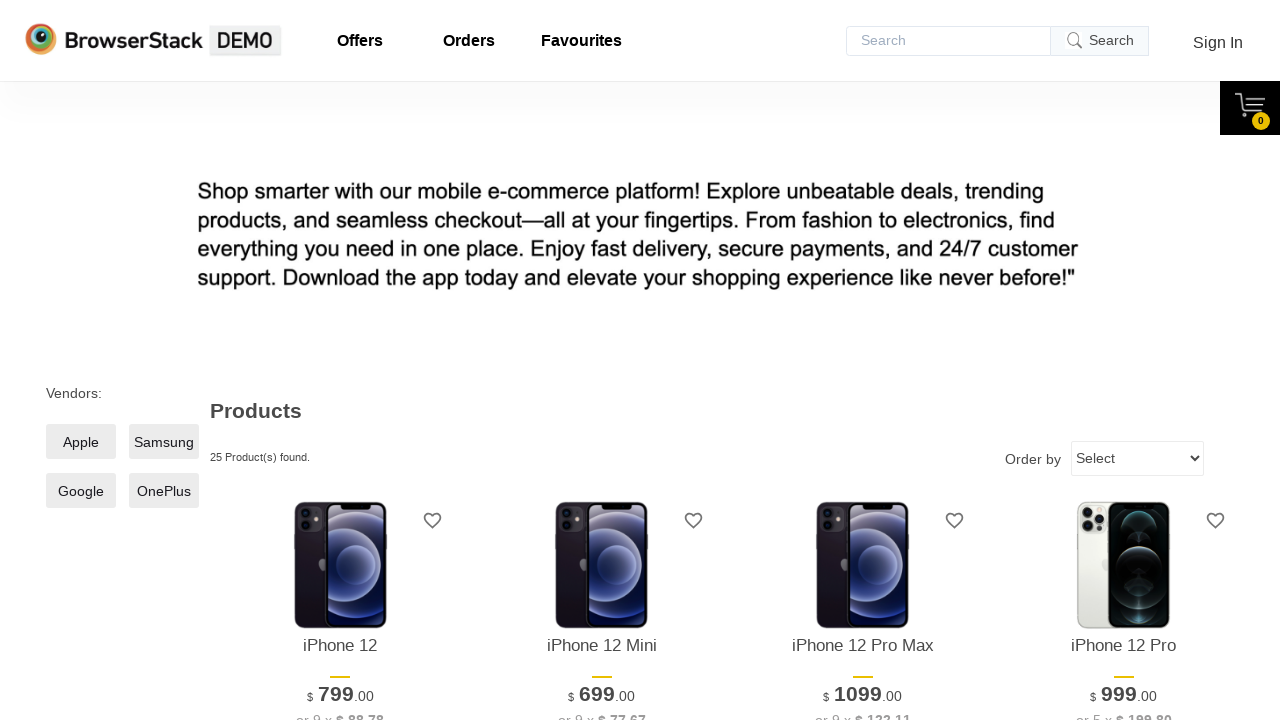

Retrieved product #3 name from the product list
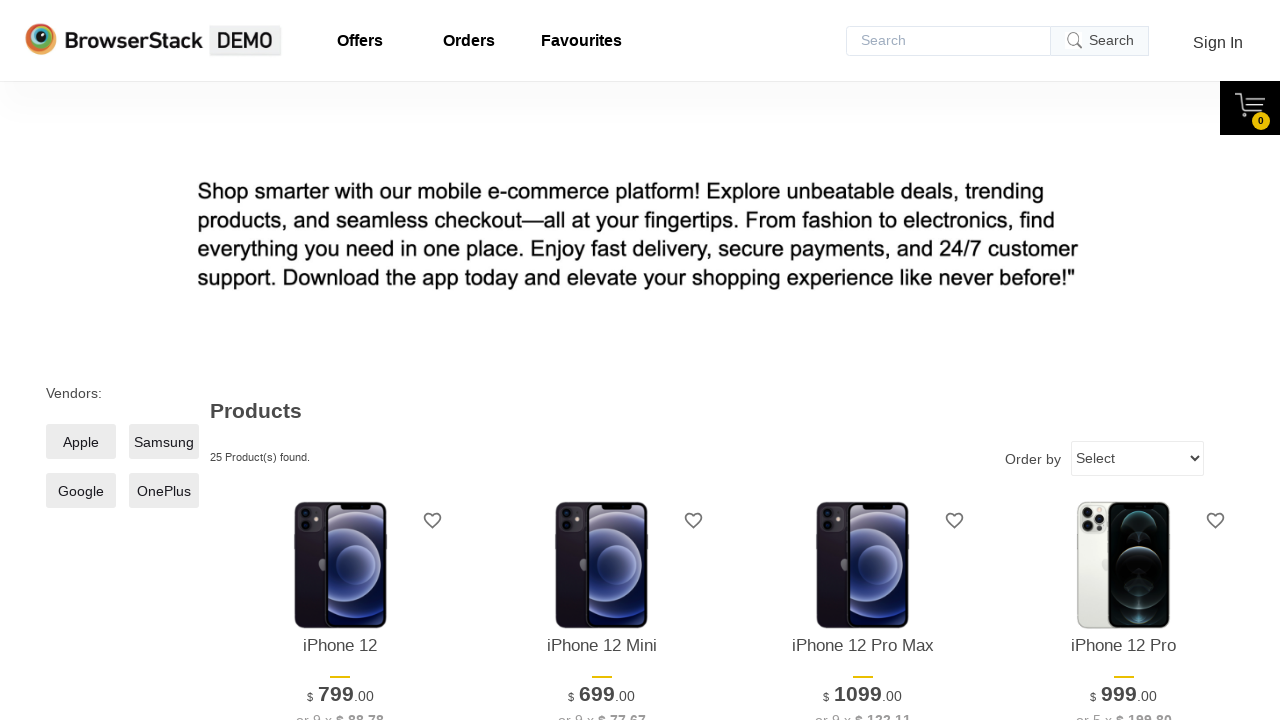

Clicked 'Add to Cart' button for product #3 at (863, 361) on #\33  > .shelf-item__buy-btn
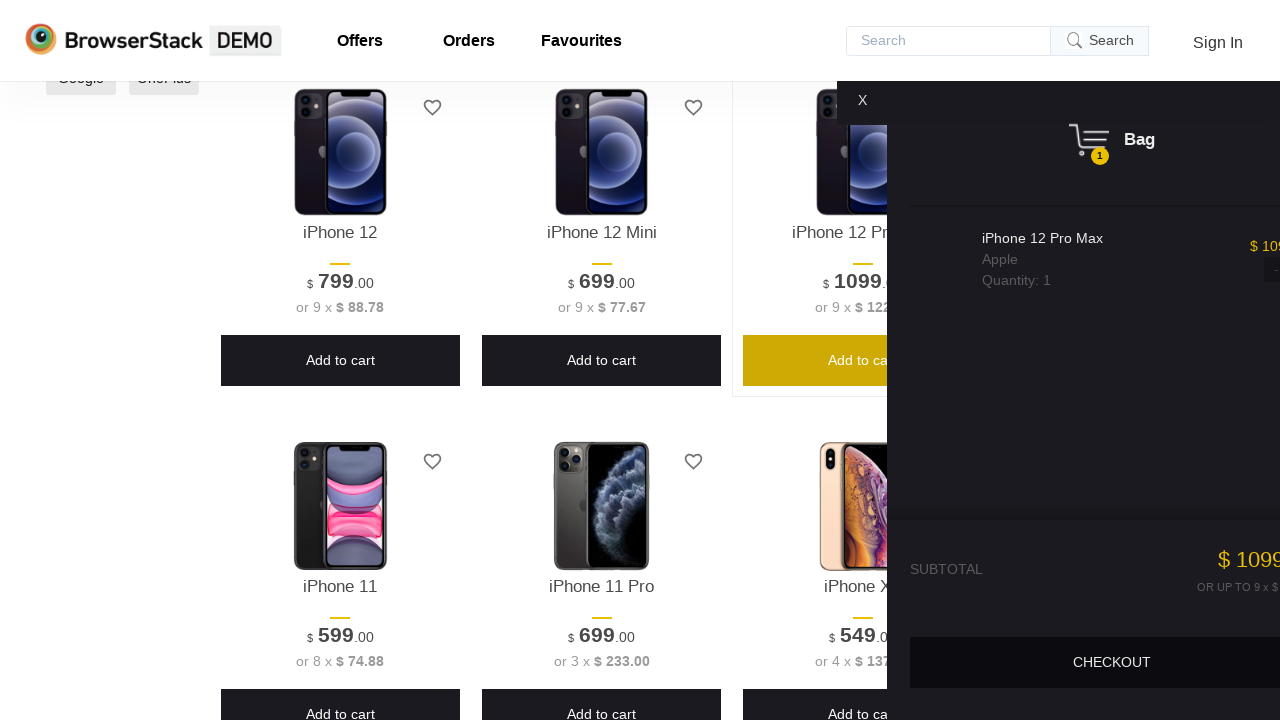

Cart opened and is now visible
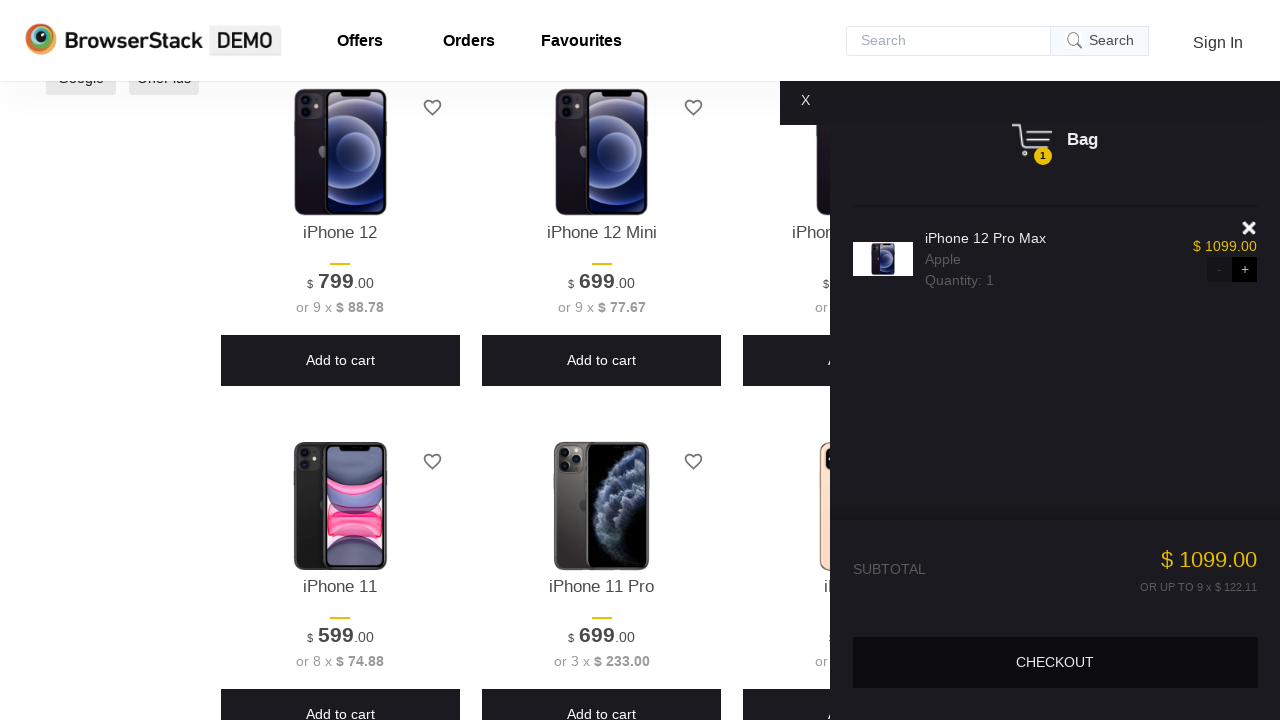

Retrieved product name from cart
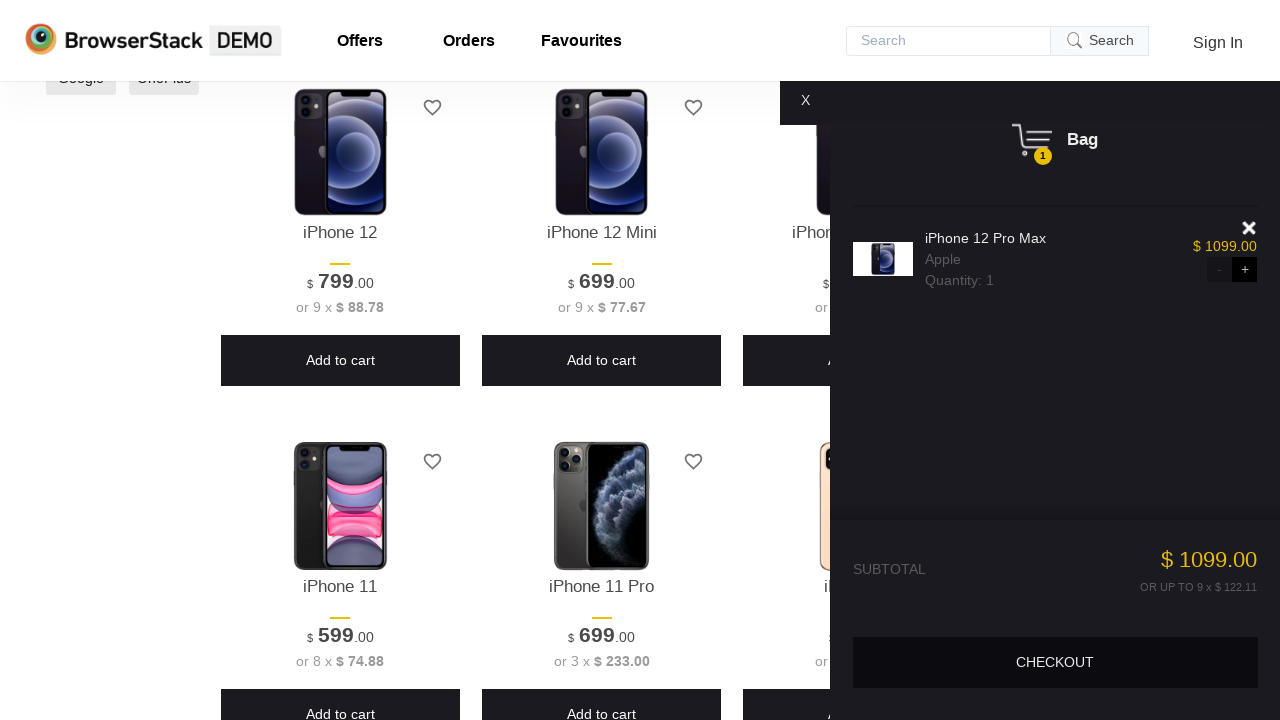

Verified that product 'iPhone 12 Pro Max' was successfully added to cart
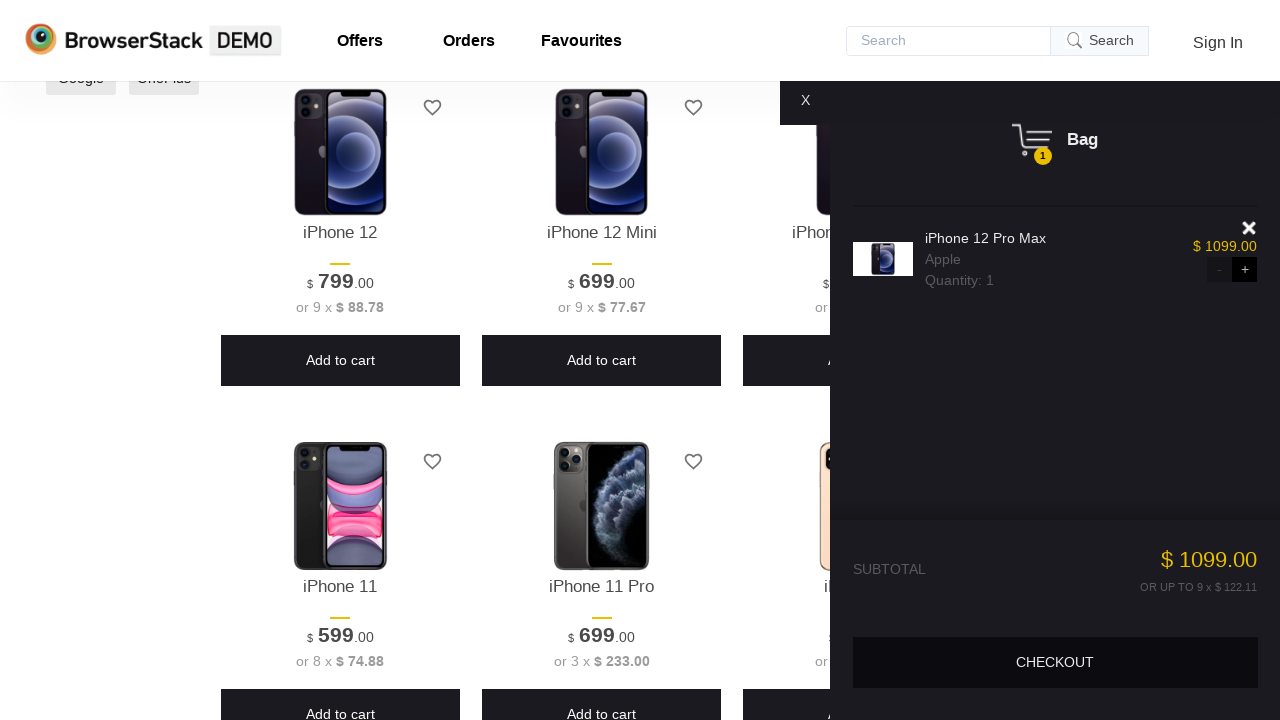

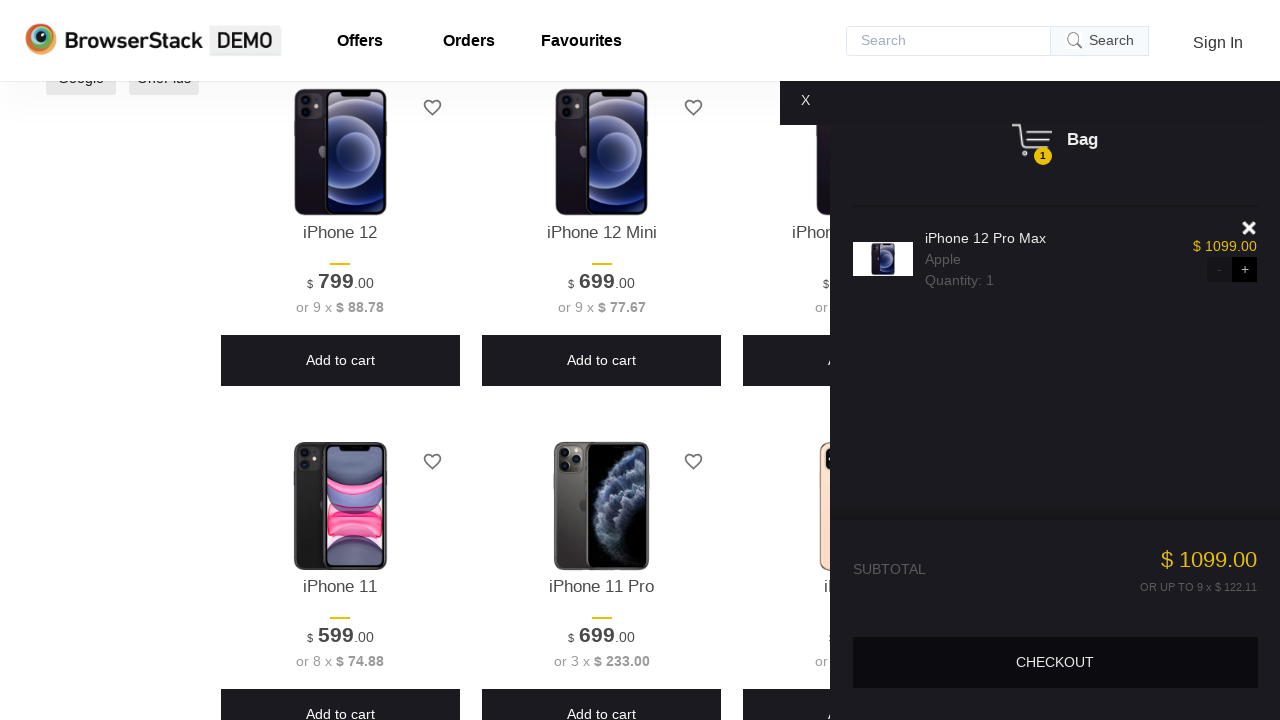